Tests dynamic form interaction by selecting a checkbox option, using its text value to select from dropdown and fill a text field, then verifying the value appears in an alert

Starting URL: https://rahulshettyacademy.com/AutomationPractice/

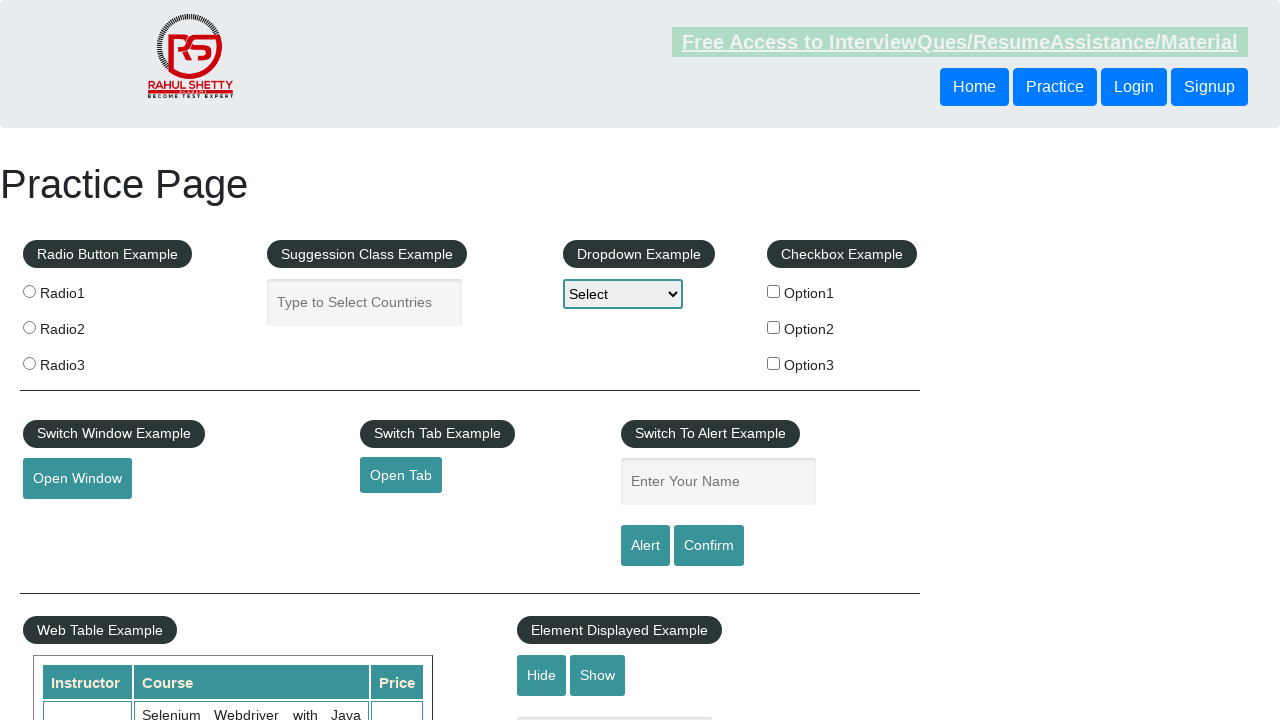

Clicked checkbox Option2 at (774, 327) on #checkBoxOption2
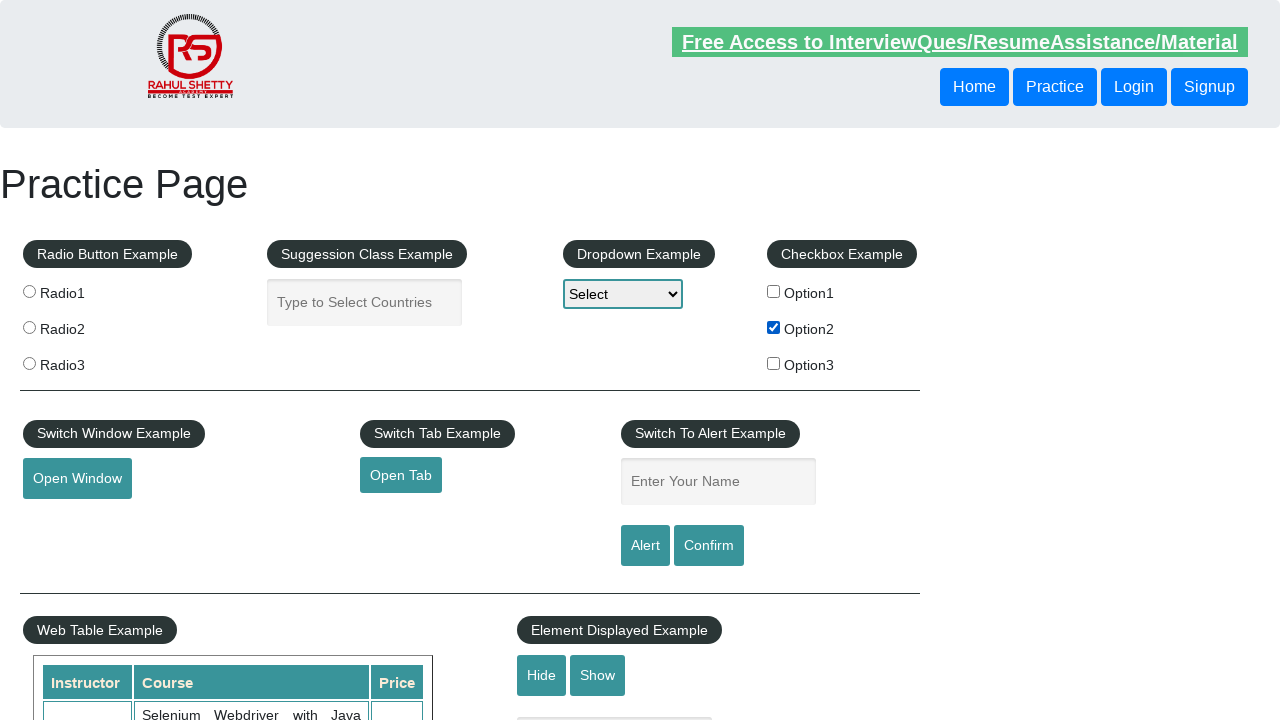

Retrieved checkbox option text: 'Option2'
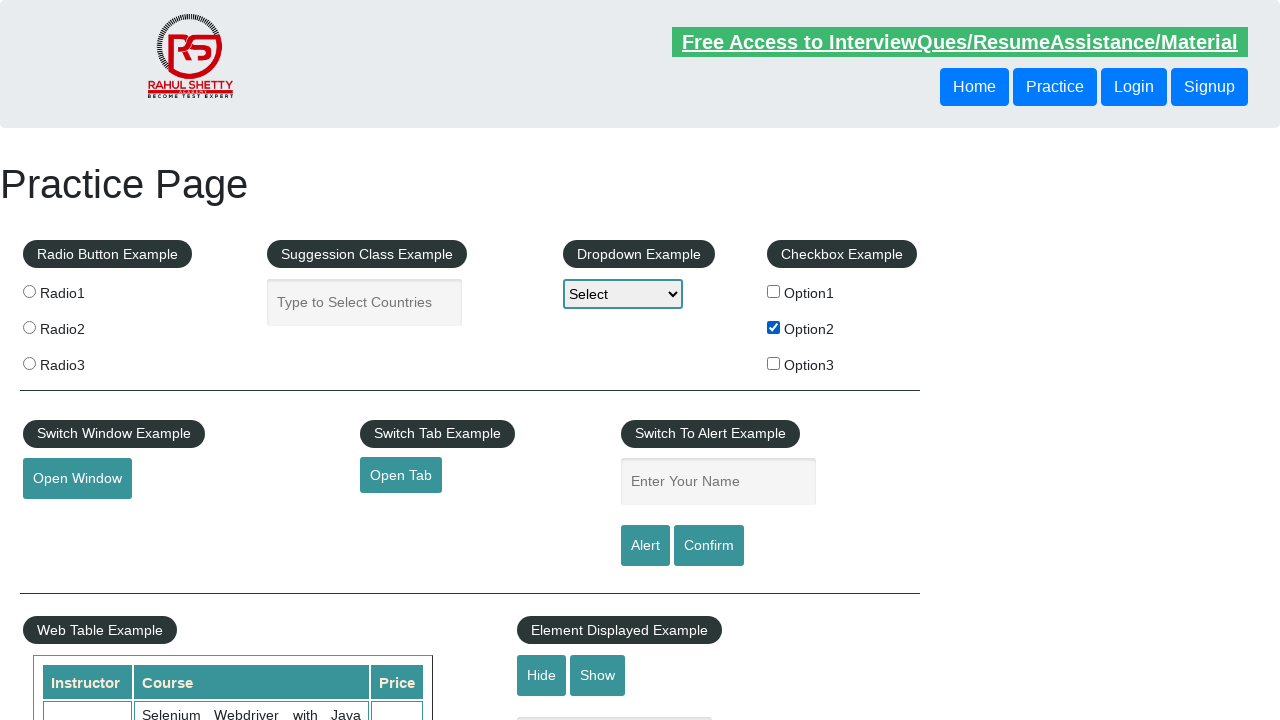

Selected 'Option2' from dropdown on #dropdown-class-example
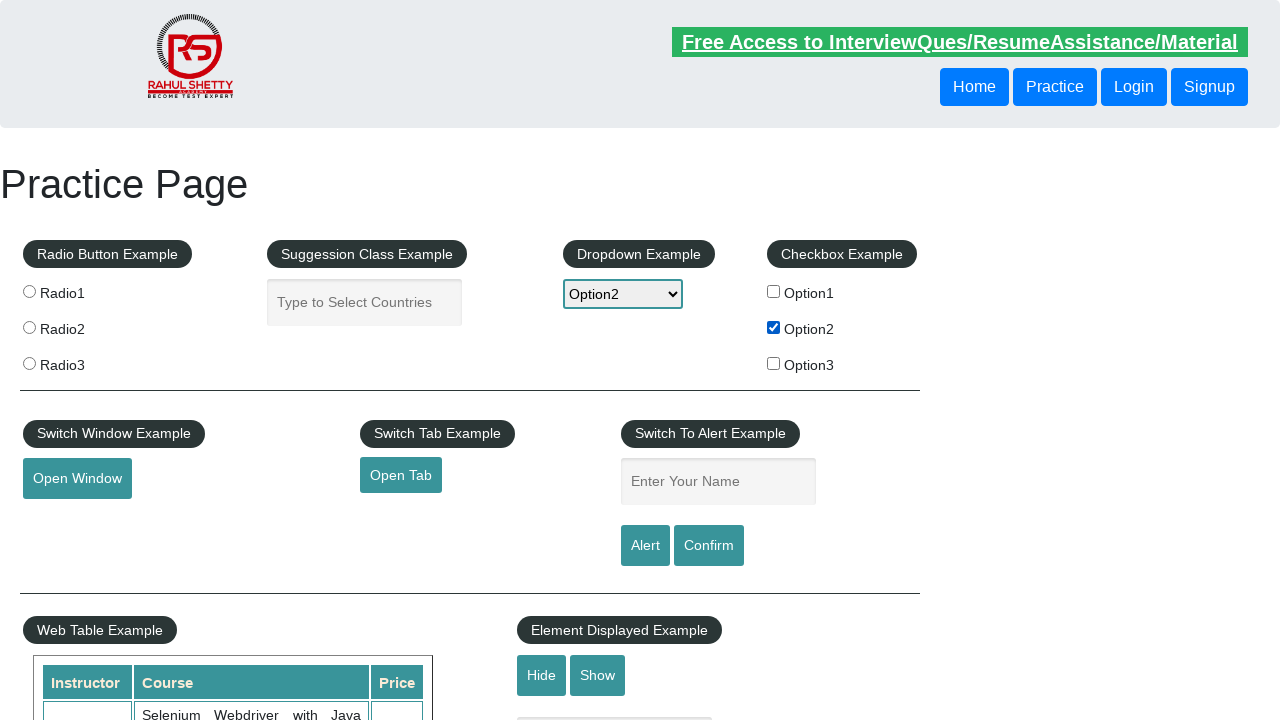

Filled name field with 'Option2' on input[name='enter-name']
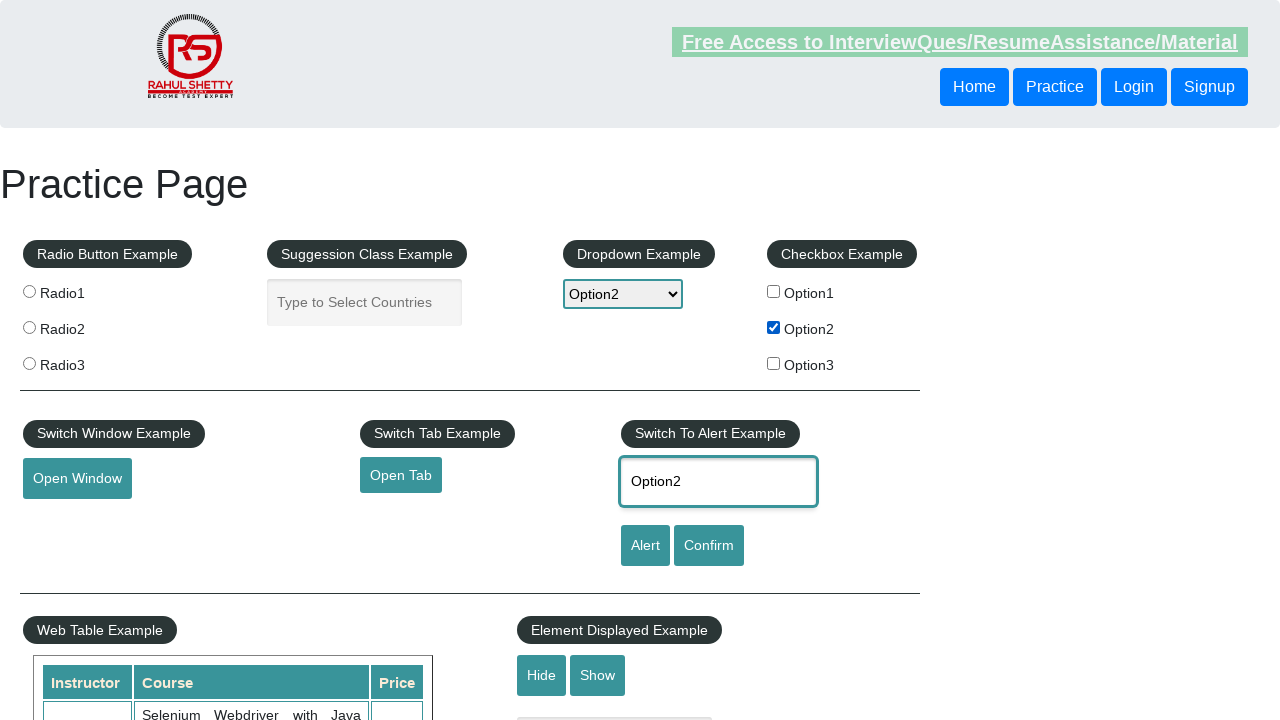

Clicked alert button at (645, 546) on #alertbtn
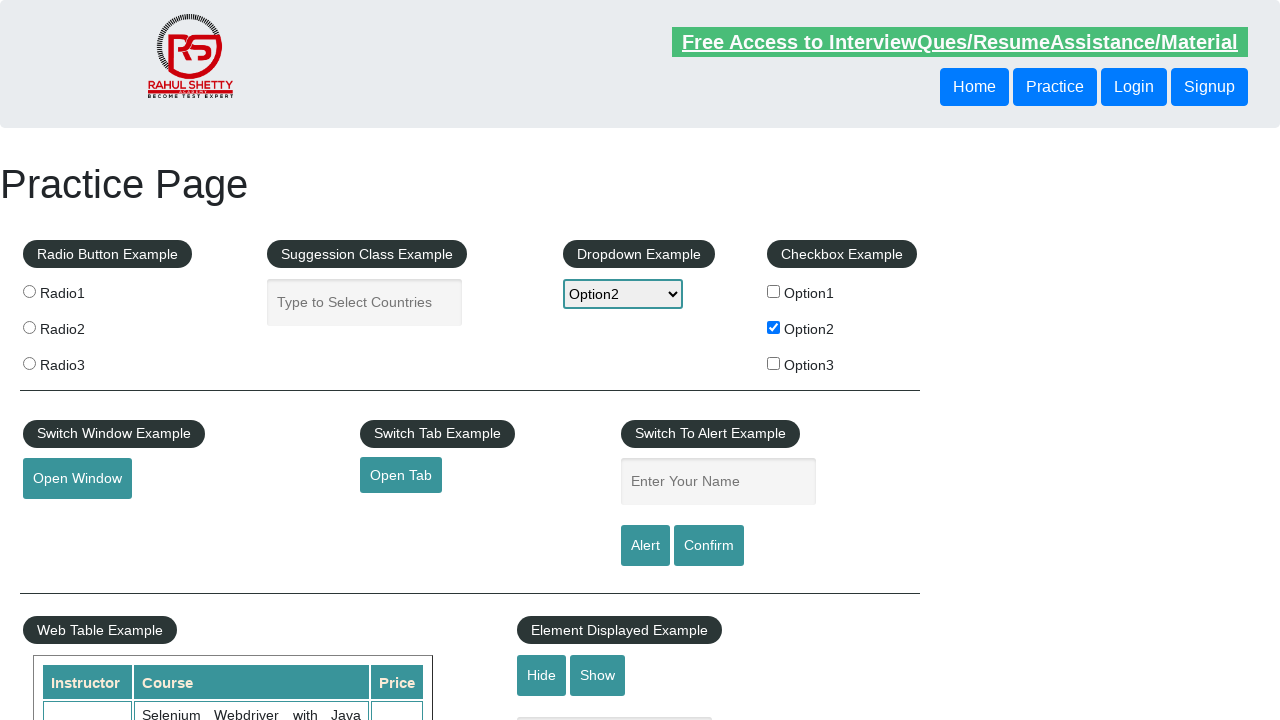

Alert dialog accepted
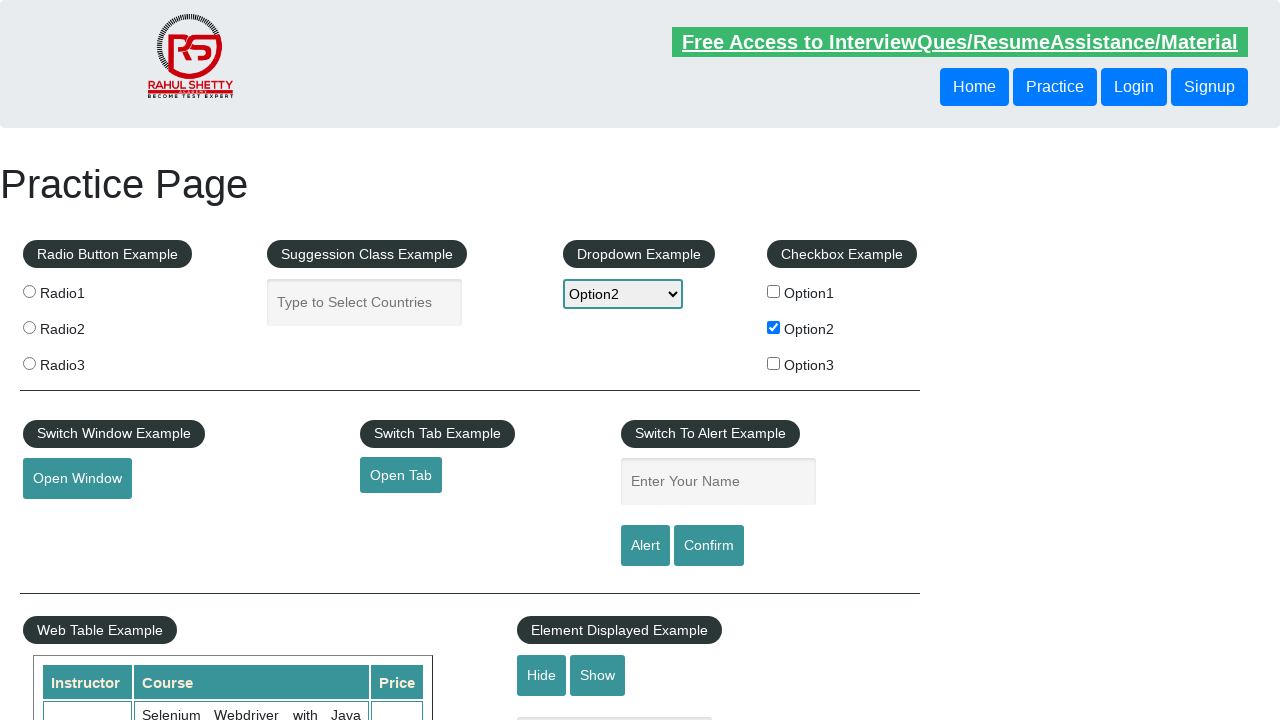

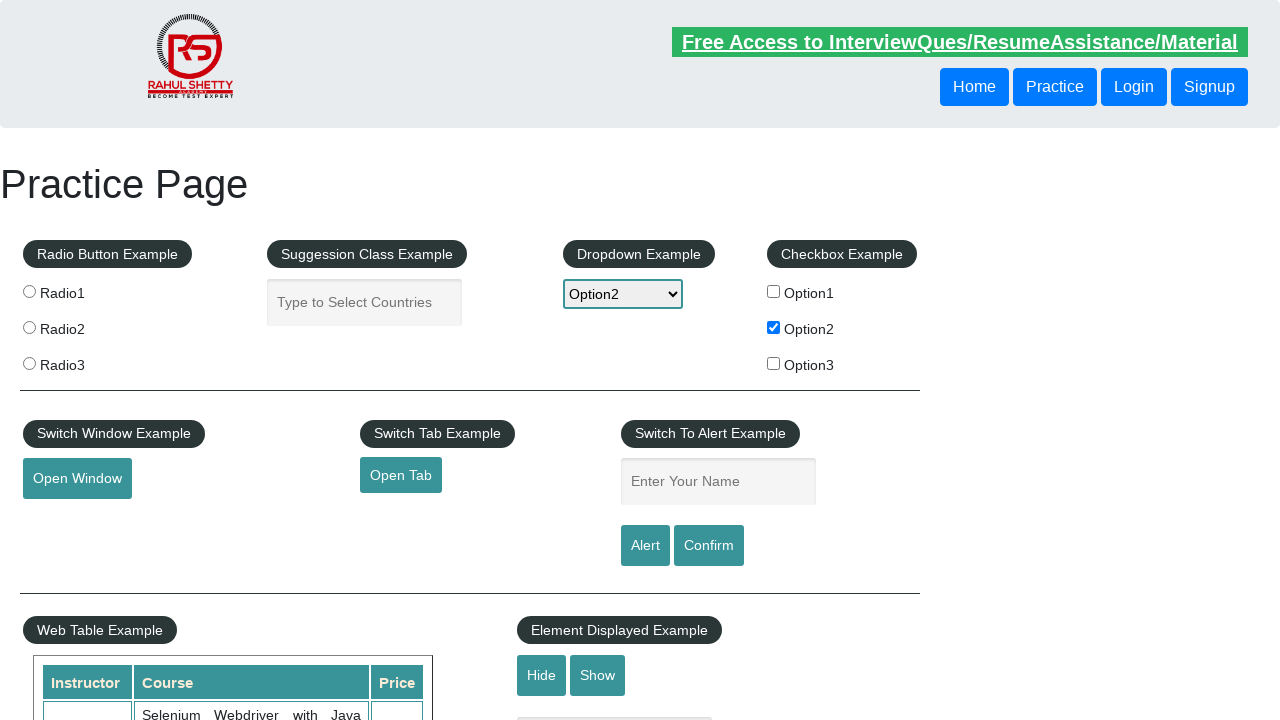